Tests draggable element by dragging it to a specific offset position

Starting URL: https://demoqa.com/dragabble

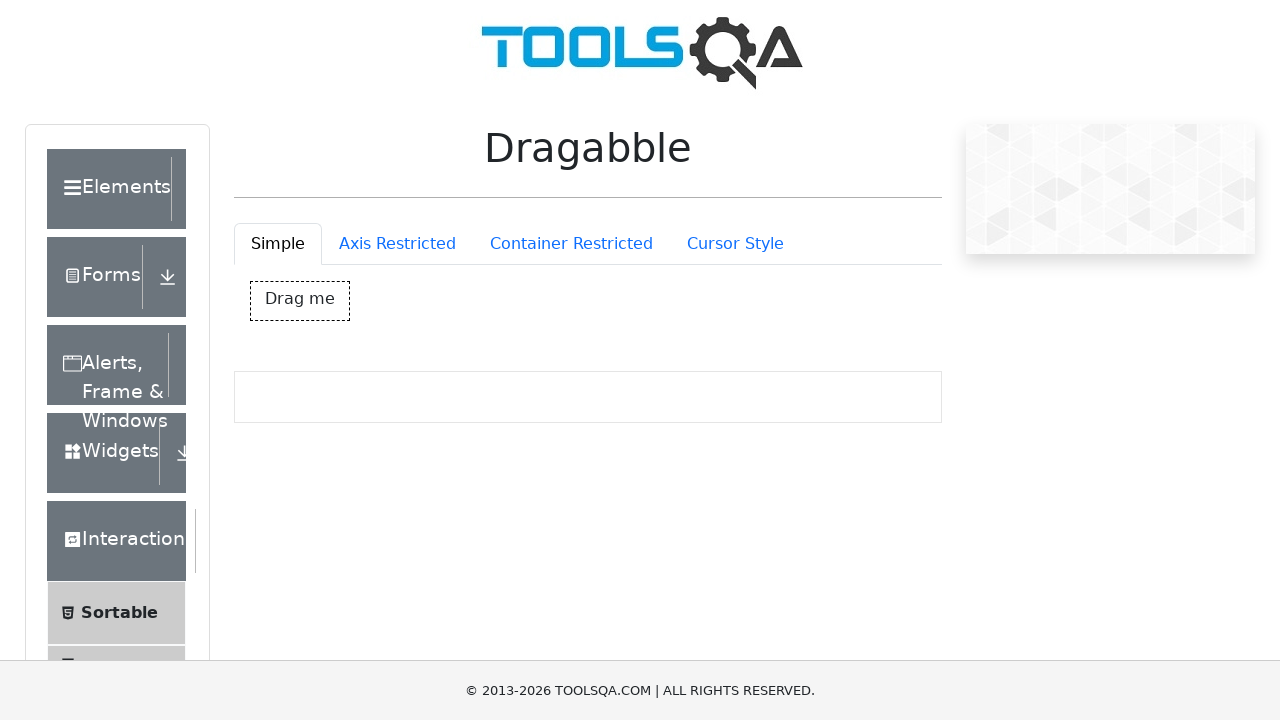

Waited for draggable element #dragBox to be present
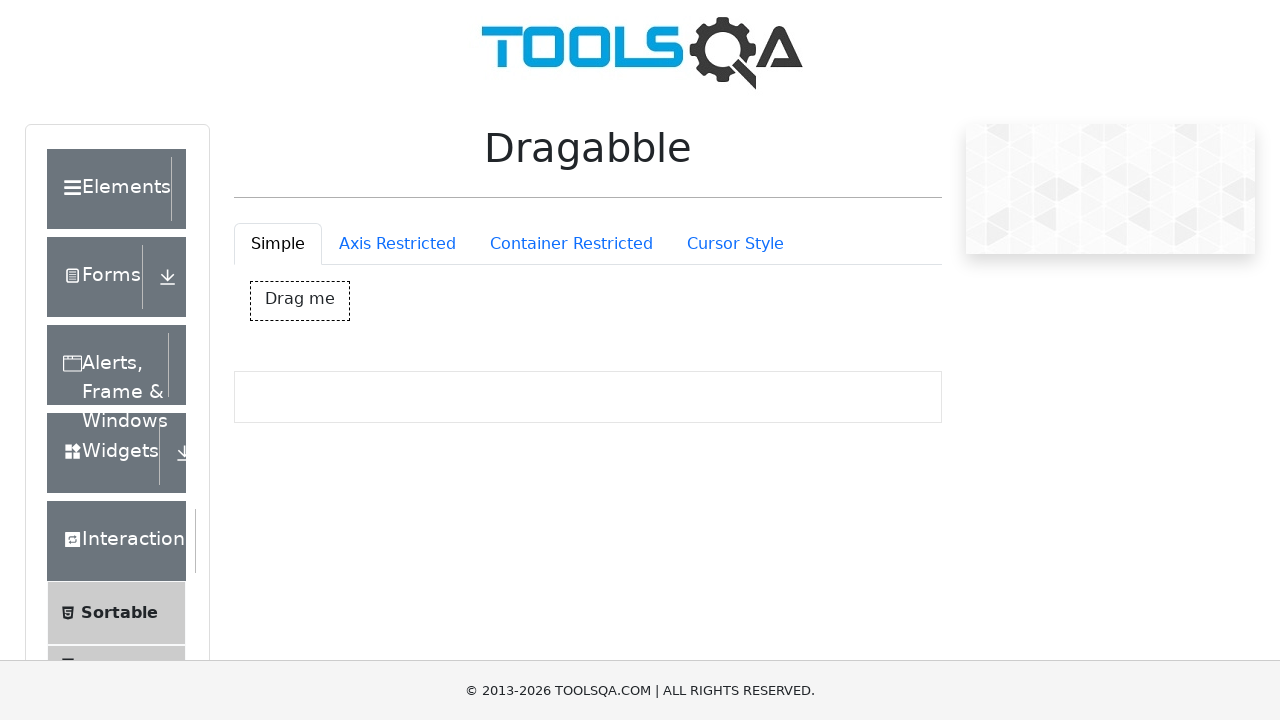

Retrieved bounding box coordinates of draggable element
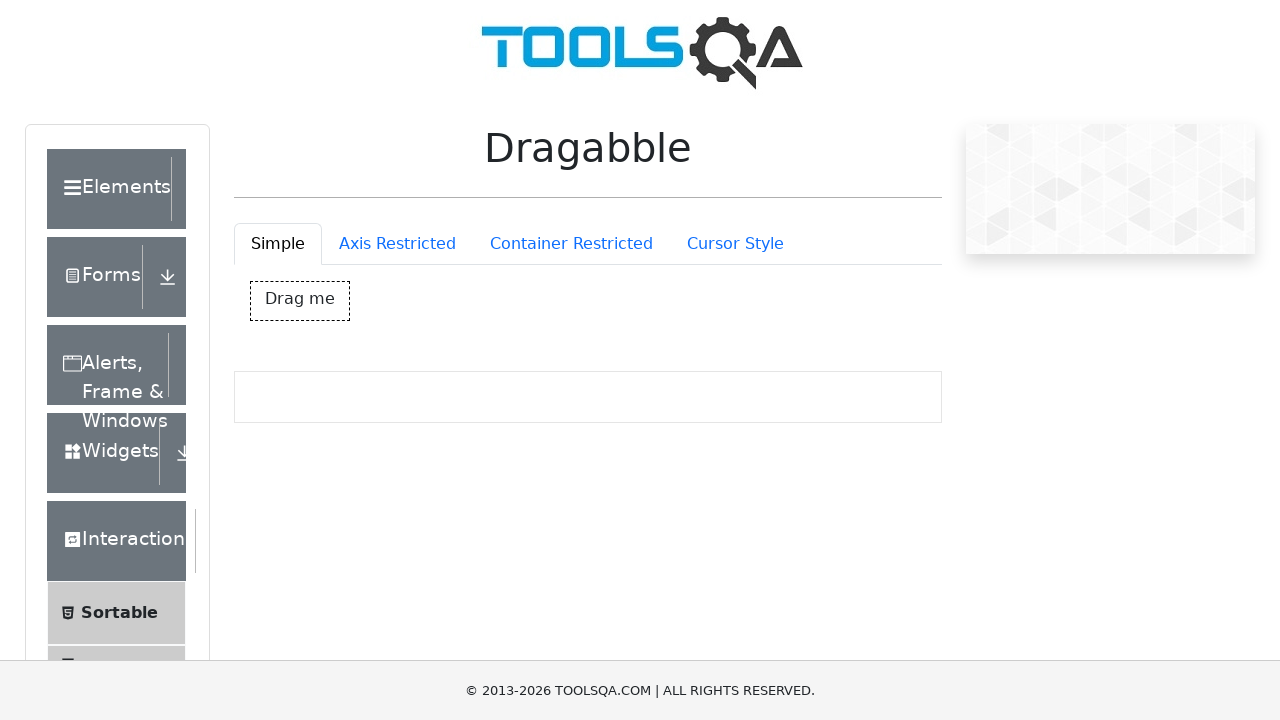

Moved mouse to center of draggable element at (300, 301)
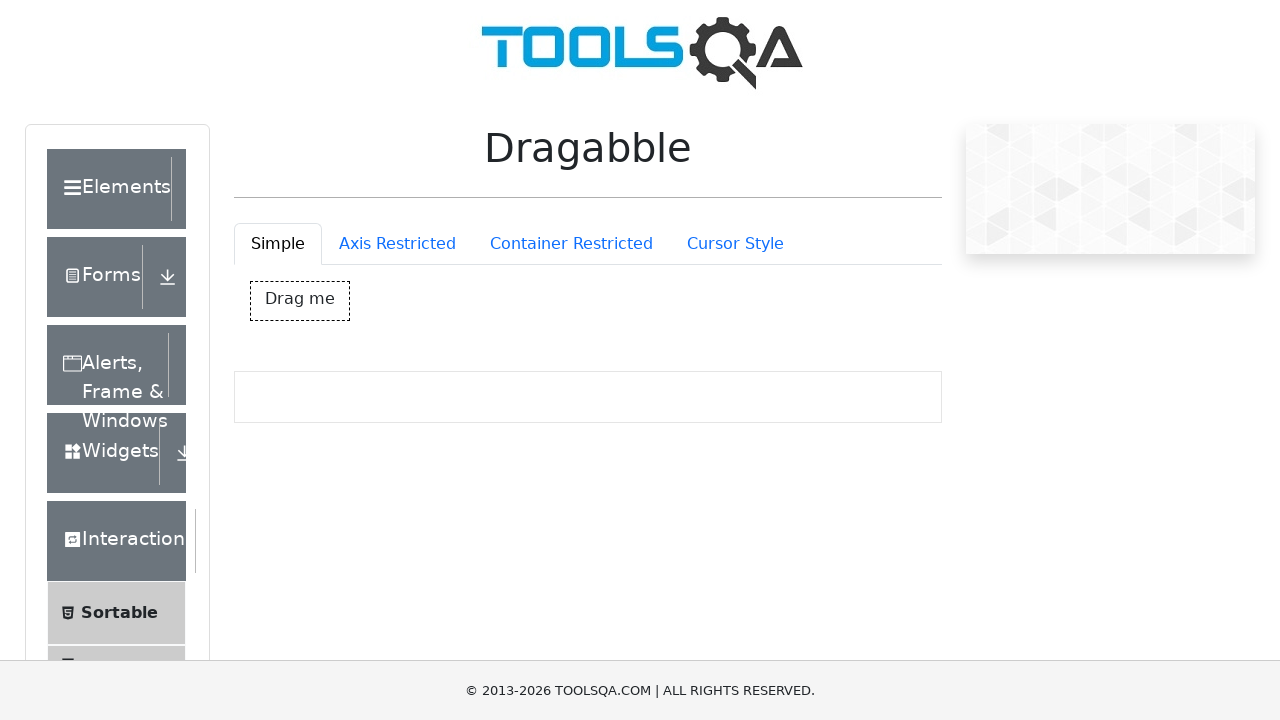

Pressed mouse button down to start dragging at (300, 301)
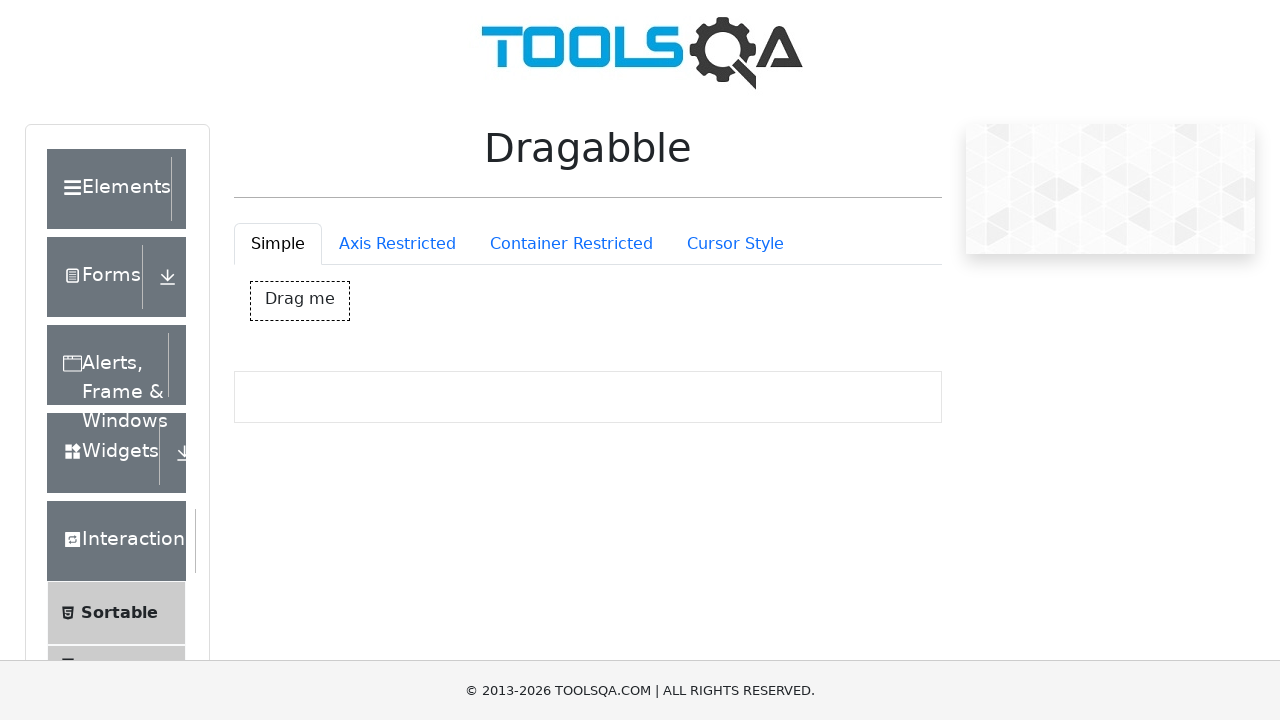

Dragged element to offset position (200, 200) at (450, 481)
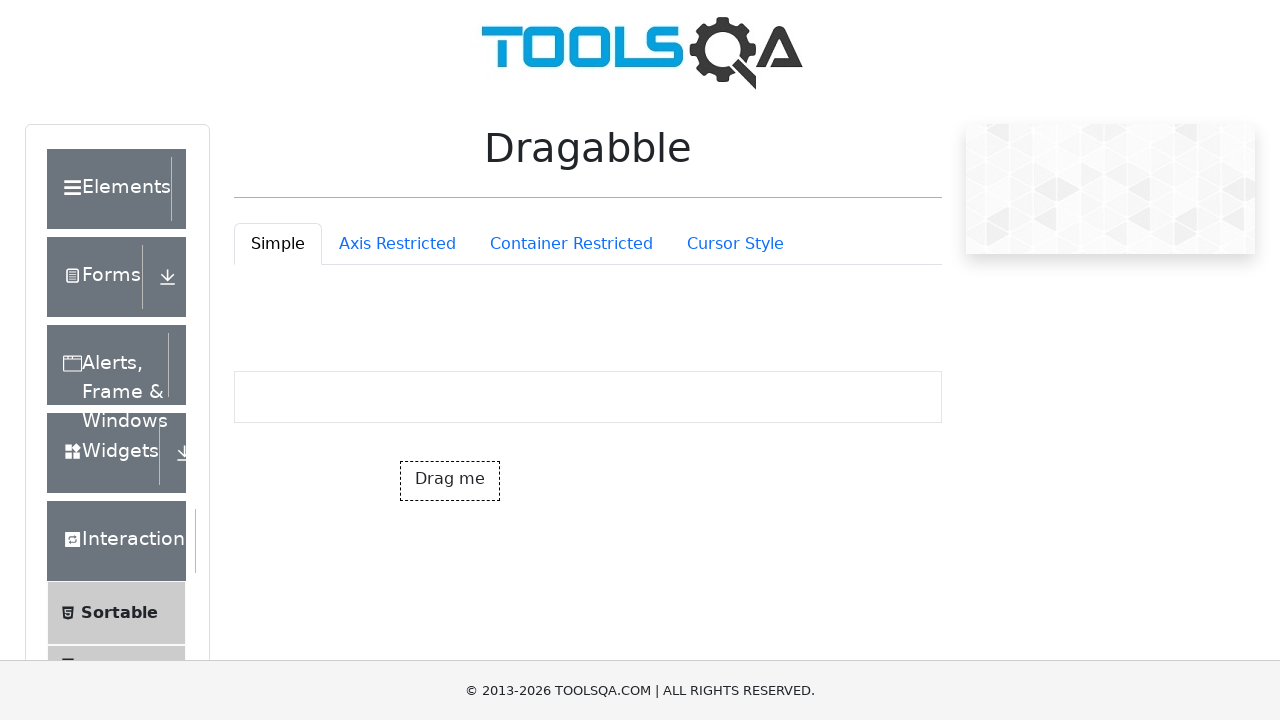

Released mouse button to complete drag operation at (450, 481)
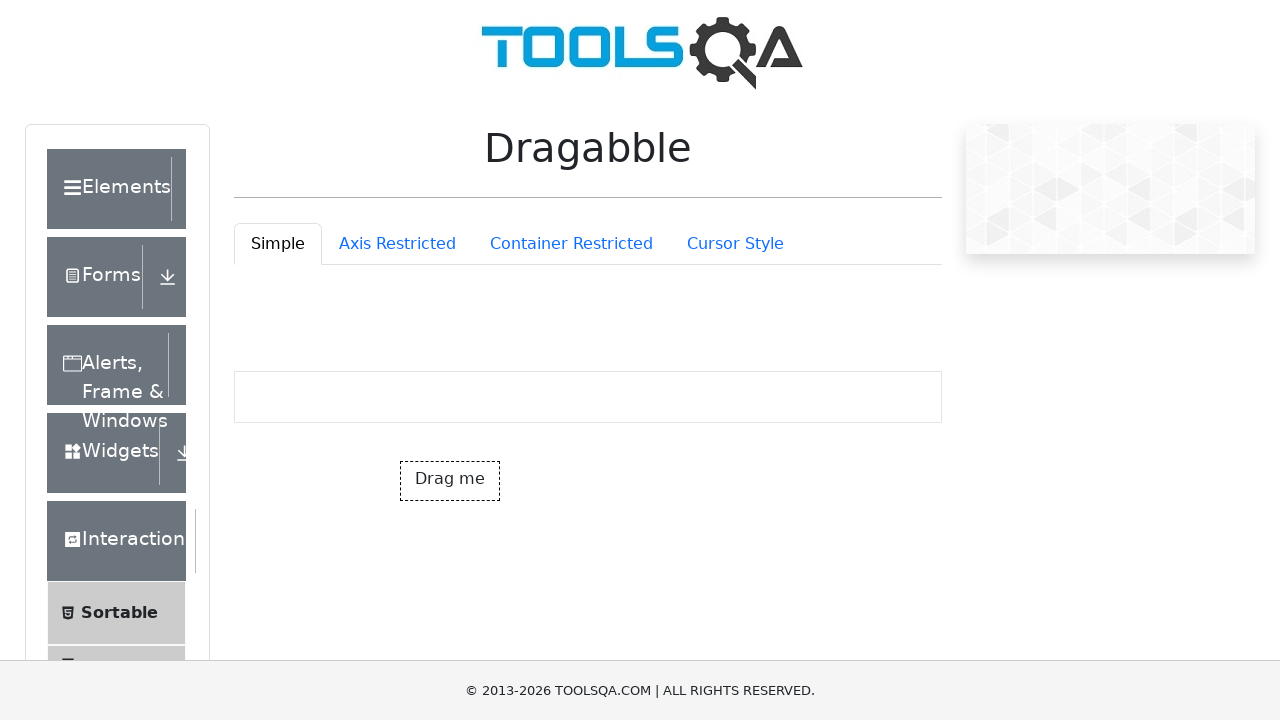

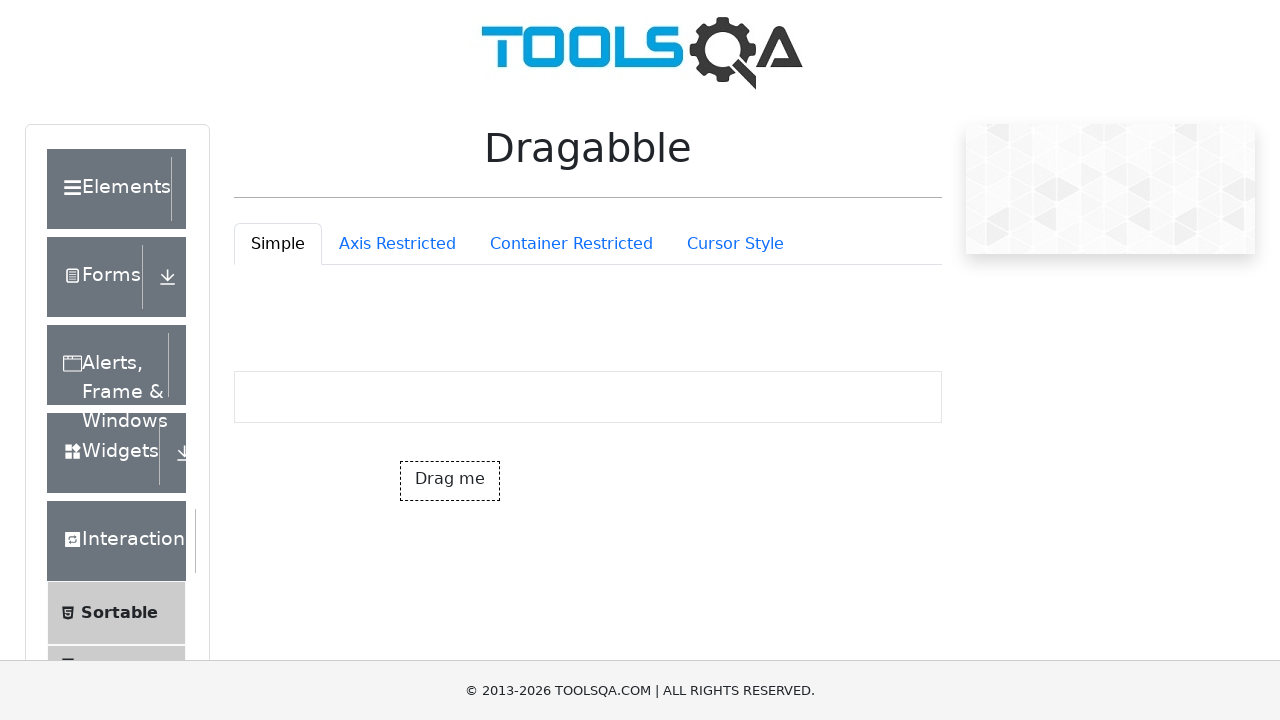